Tests filtering to display only active (incomplete) todo items

Starting URL: https://demo.playwright.dev/todomvc

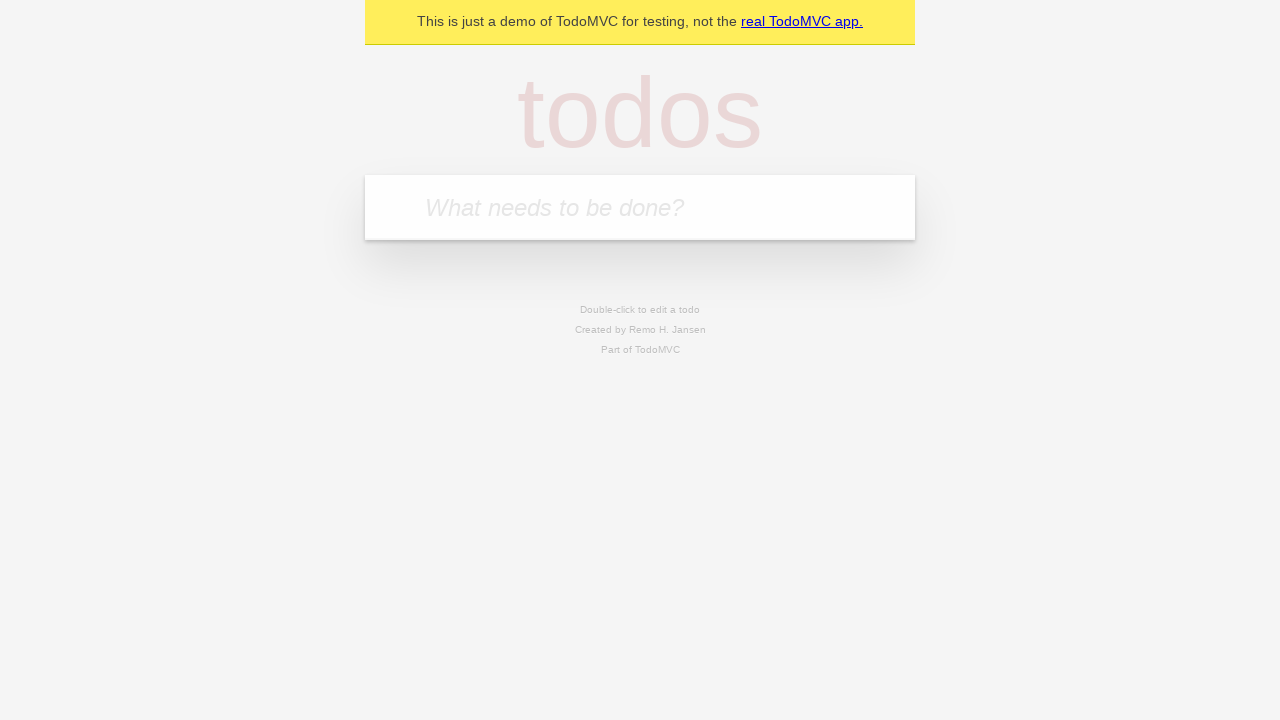

Filled todo input with 'buy some cheese' on internal:attr=[placeholder="What needs to be done?"i]
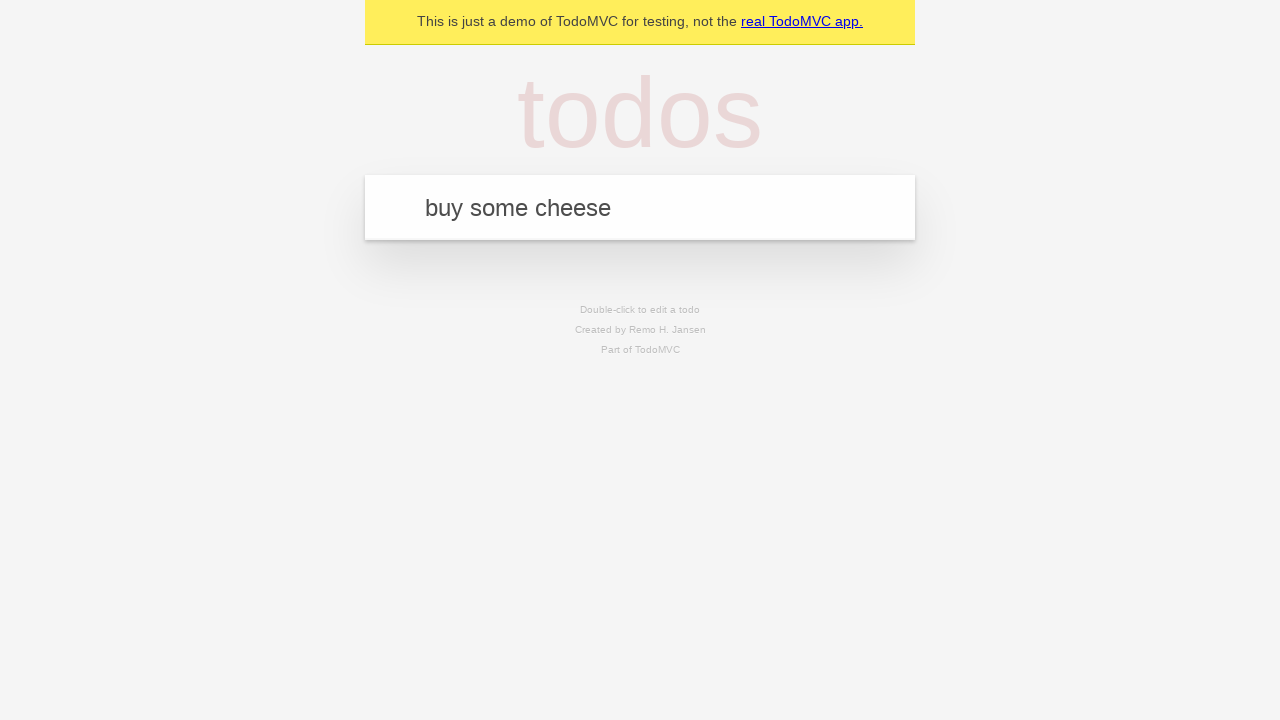

Pressed Enter to add first todo item on internal:attr=[placeholder="What needs to be done?"i]
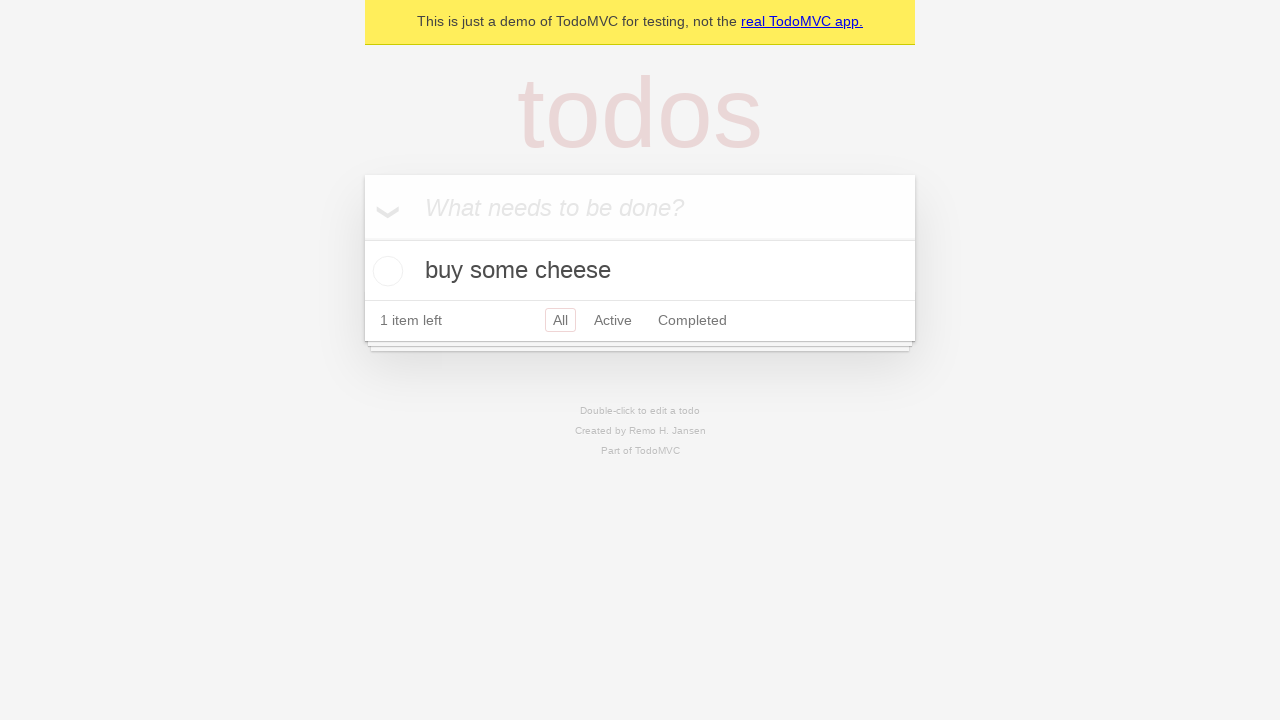

Filled todo input with 'feed the cat' on internal:attr=[placeholder="What needs to be done?"i]
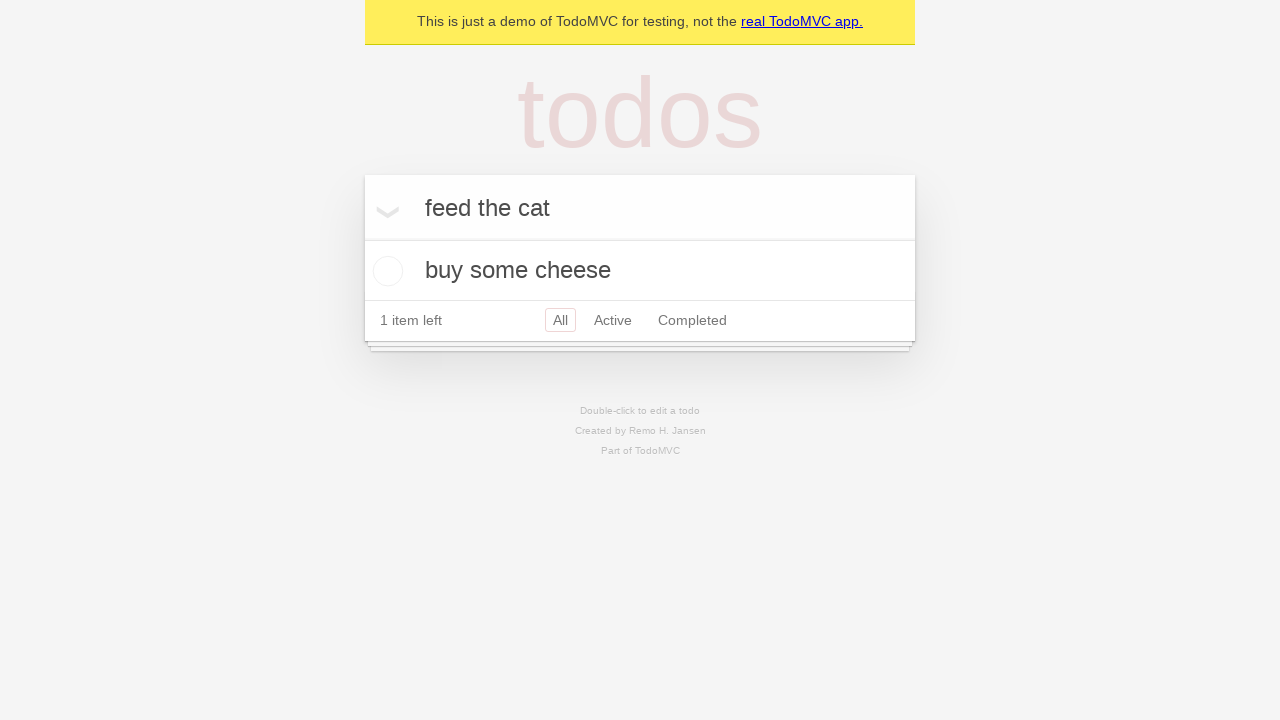

Pressed Enter to add second todo item on internal:attr=[placeholder="What needs to be done?"i]
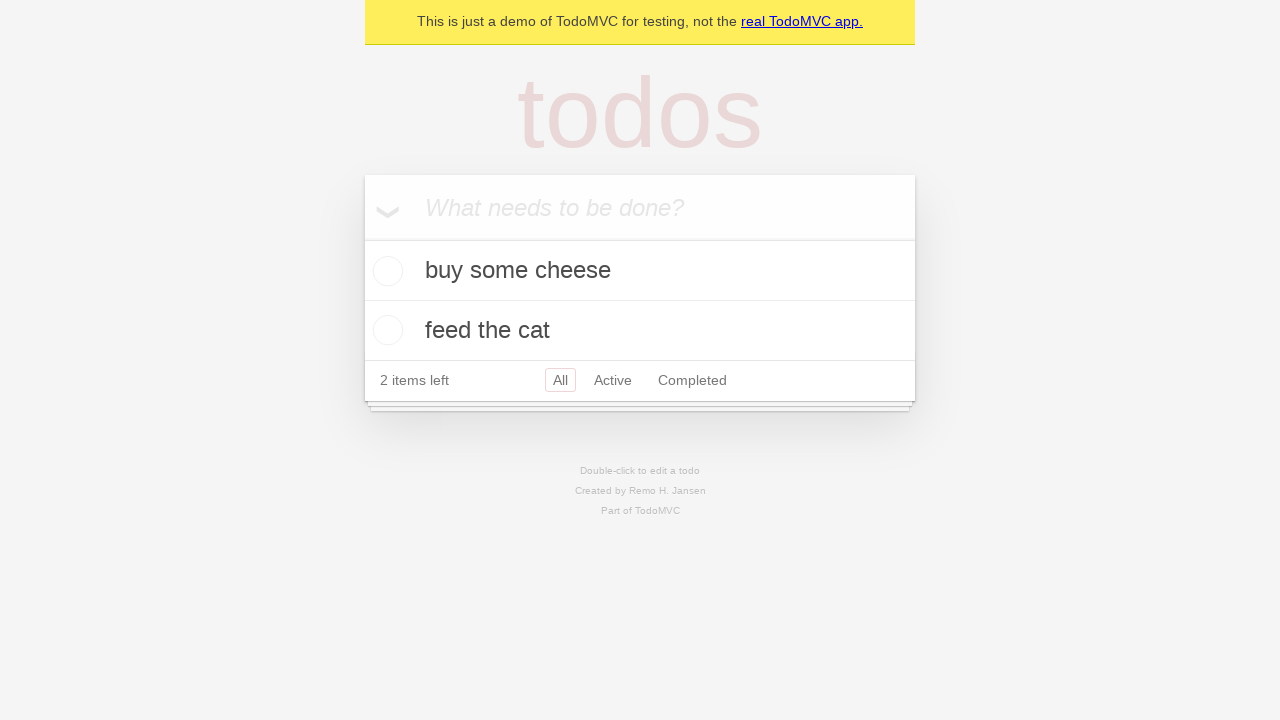

Filled todo input with 'book a doctors appointment' on internal:attr=[placeholder="What needs to be done?"i]
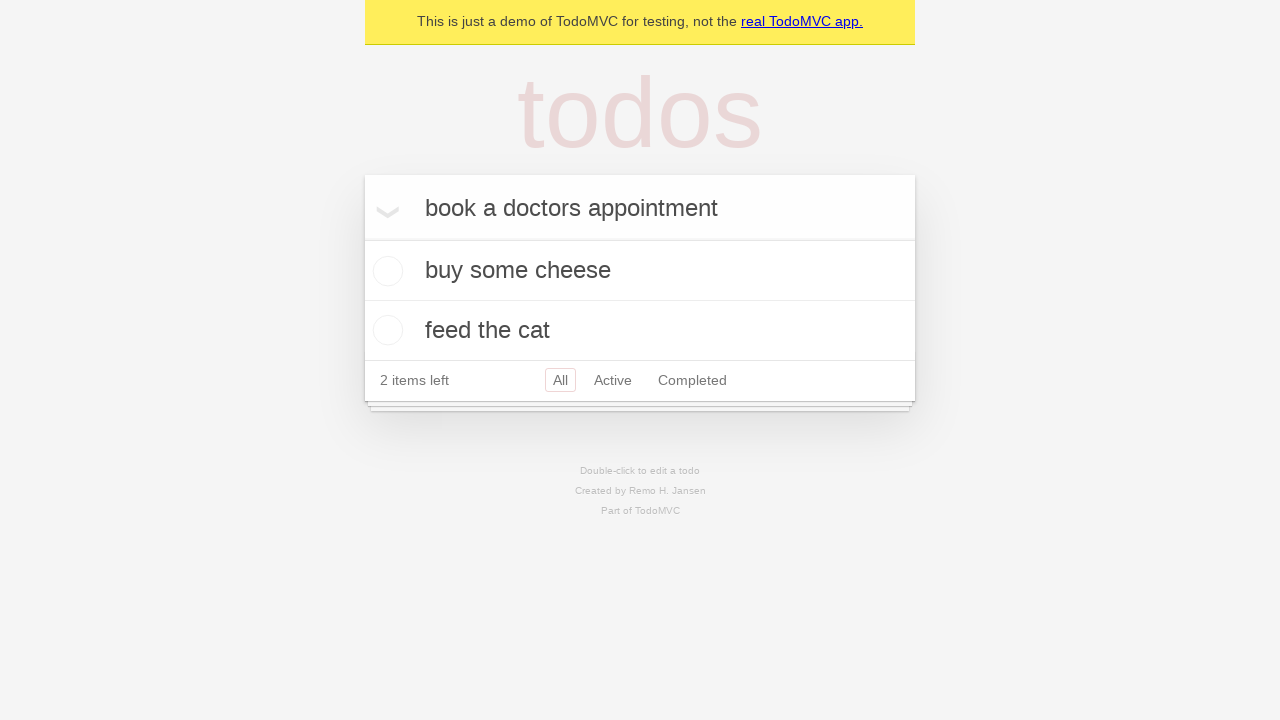

Pressed Enter to add third todo item on internal:attr=[placeholder="What needs to be done?"i]
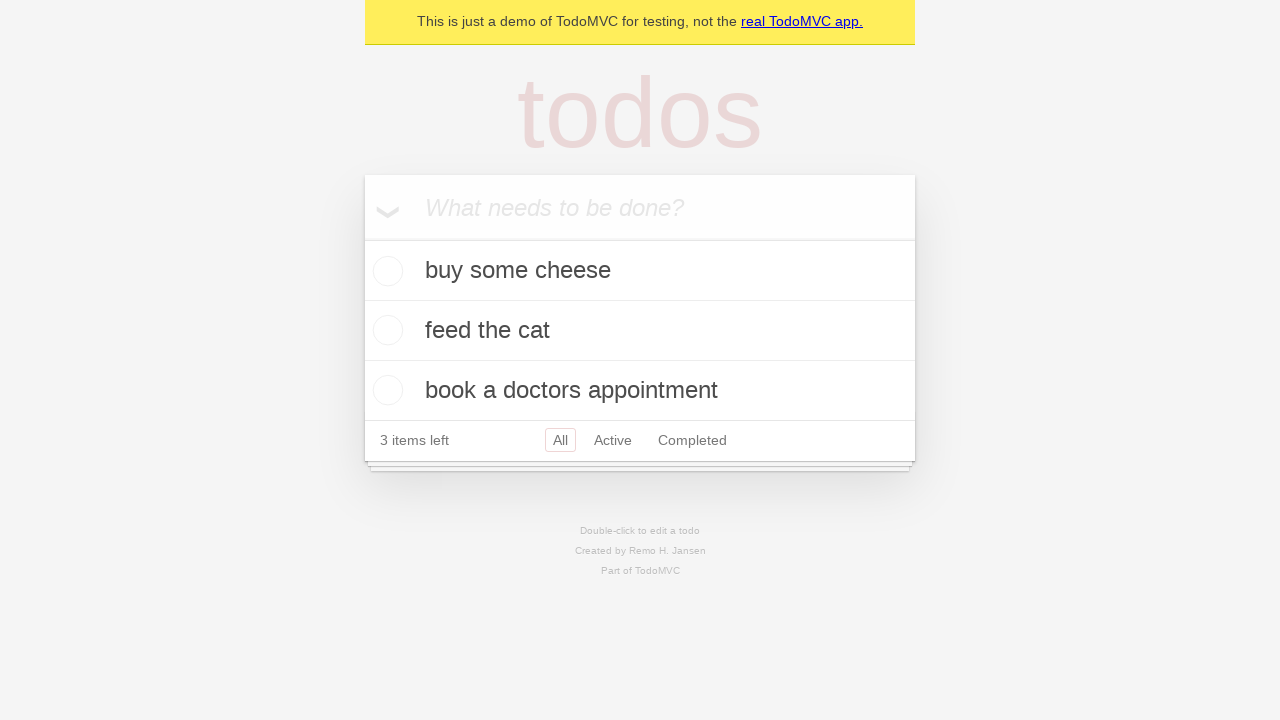

Checked the second todo item to mark it as complete at (385, 330) on internal:testid=[data-testid="todo-item"s] >> nth=1 >> internal:role=checkbox
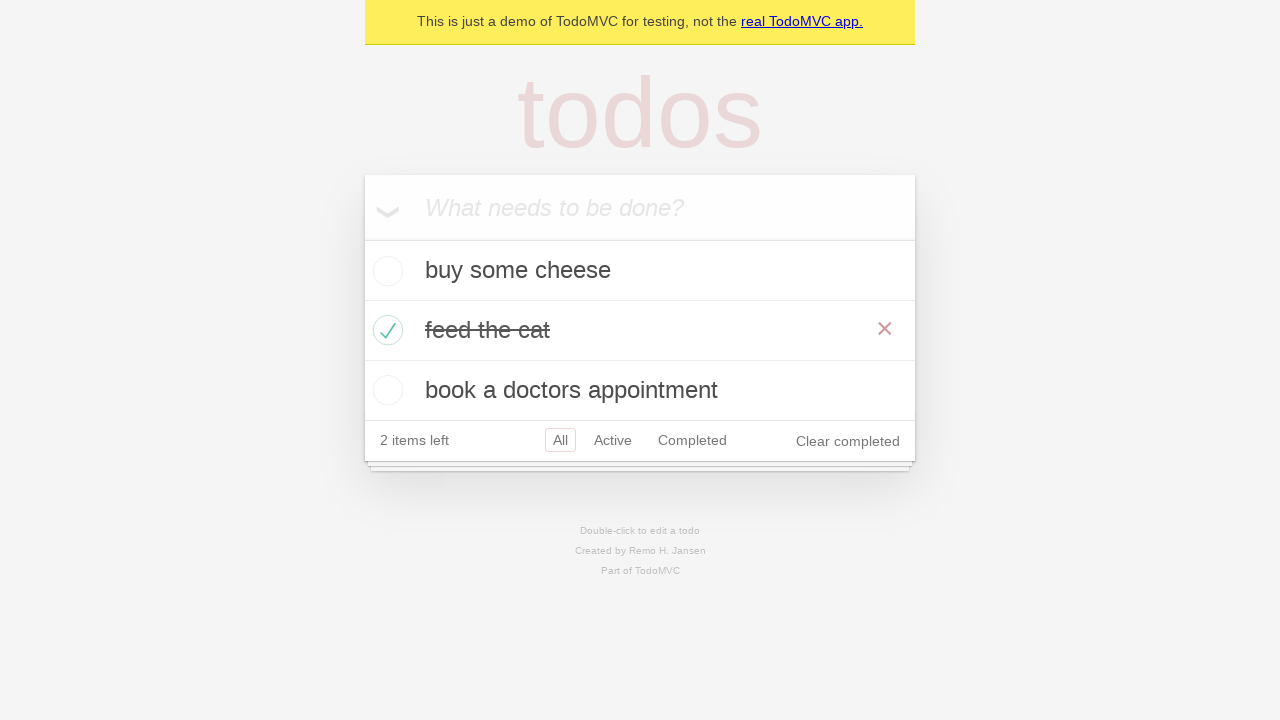

Clicked 'Active' filter link to display only active (incomplete) items at (613, 440) on internal:role=link[name="Active"i]
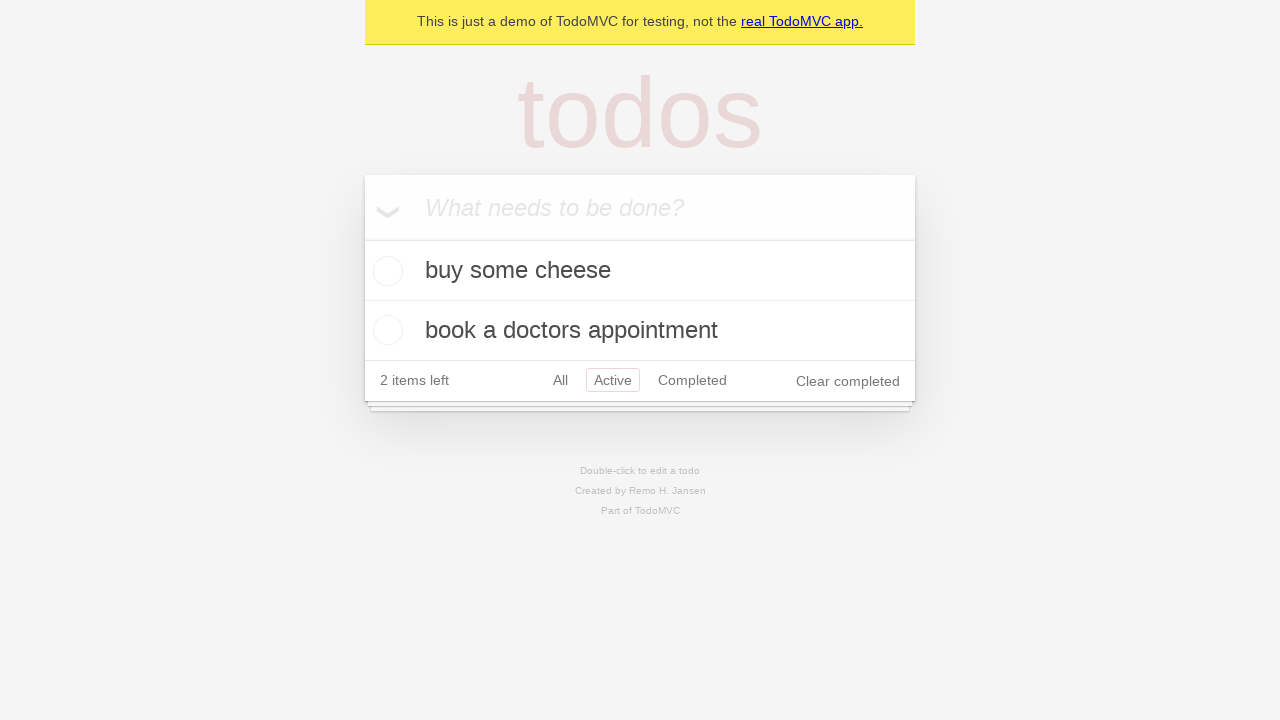

Verified that active todo items are displayed
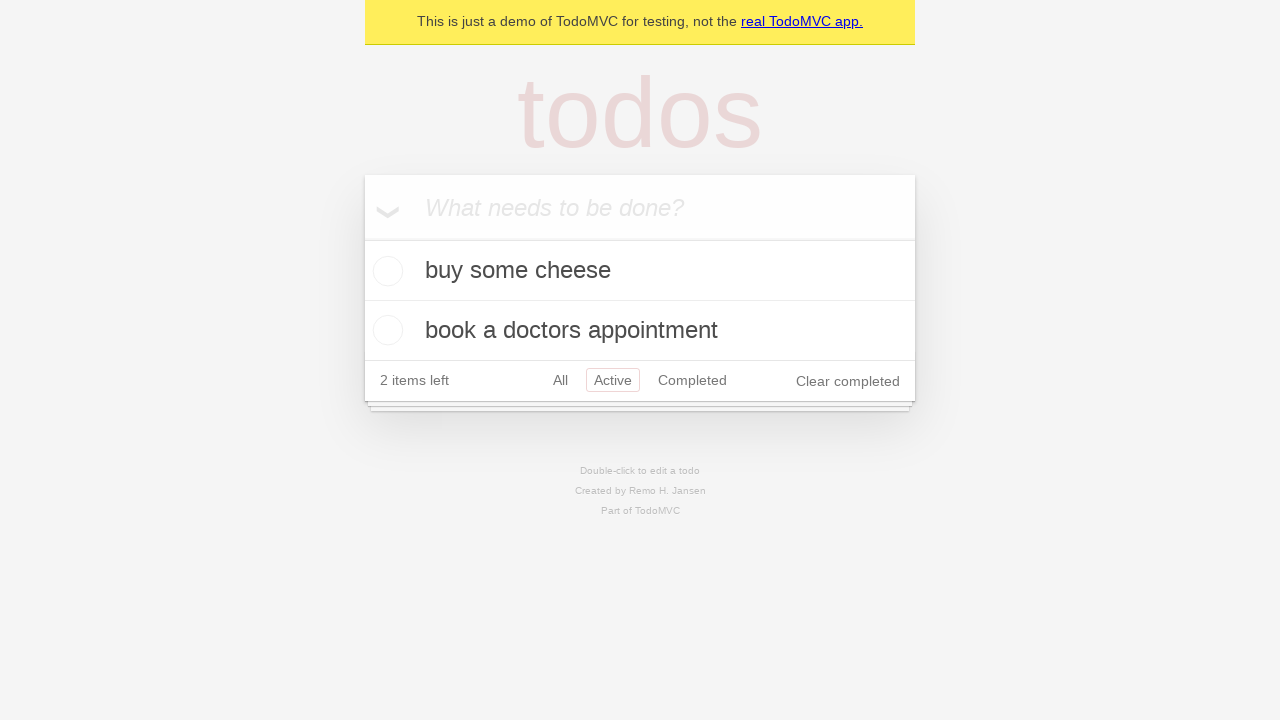

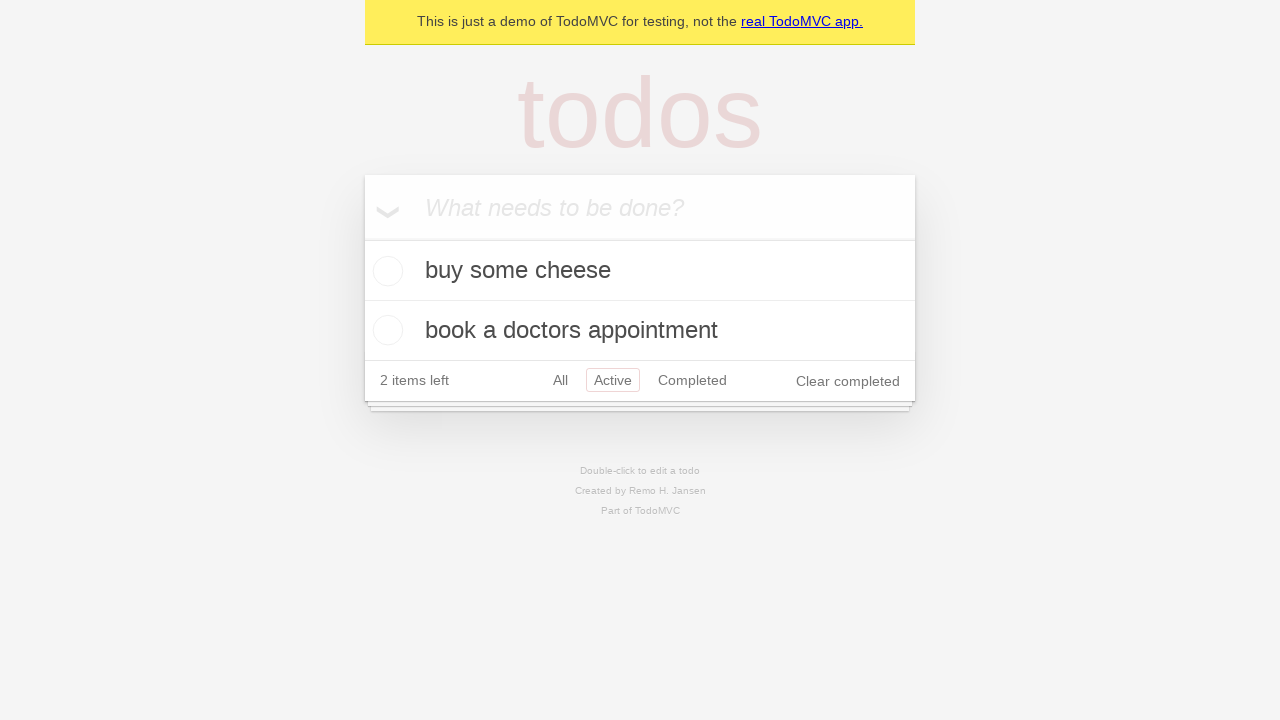